Tests checkbox functionality by navigating to the Checkboxes page, verifying checkbox states (displayed, enabled, selected), and clicking checkboxes if they are not already selected.

Starting URL: https://the-internet.herokuapp.com/

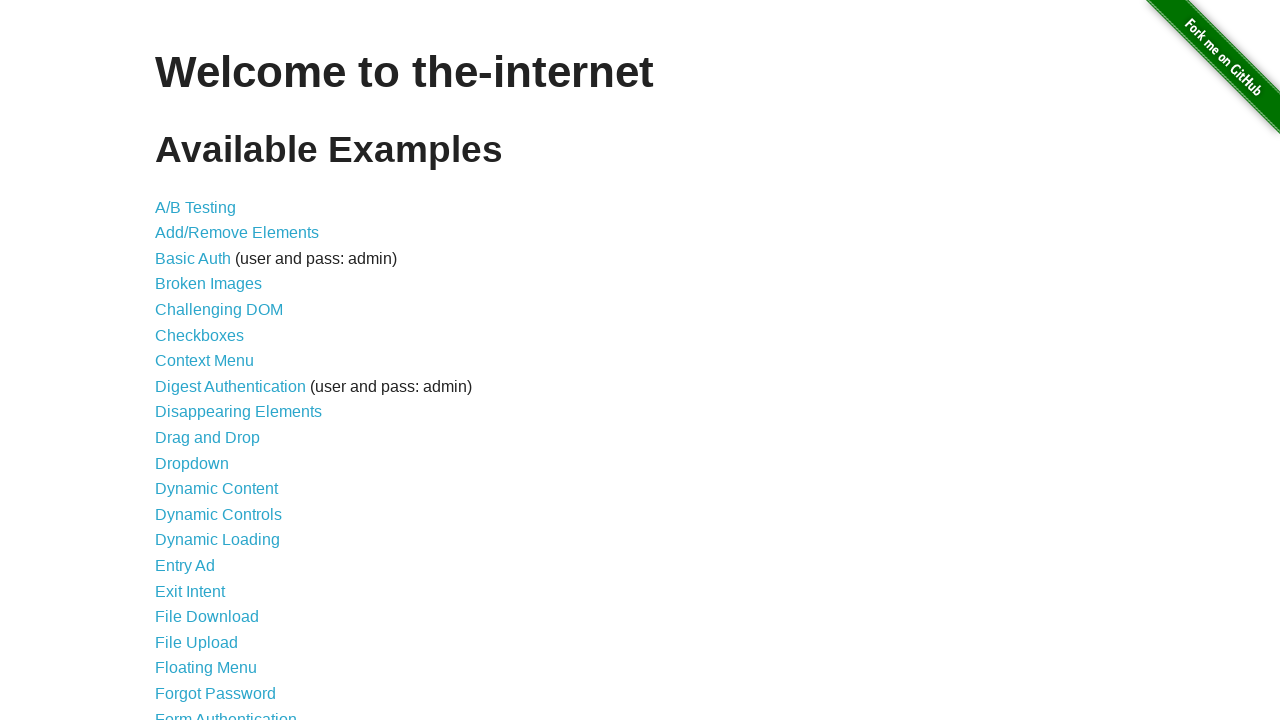

Clicked on Checkboxes link from homepage at (200, 335) on xpath=//ul/li[6]/a
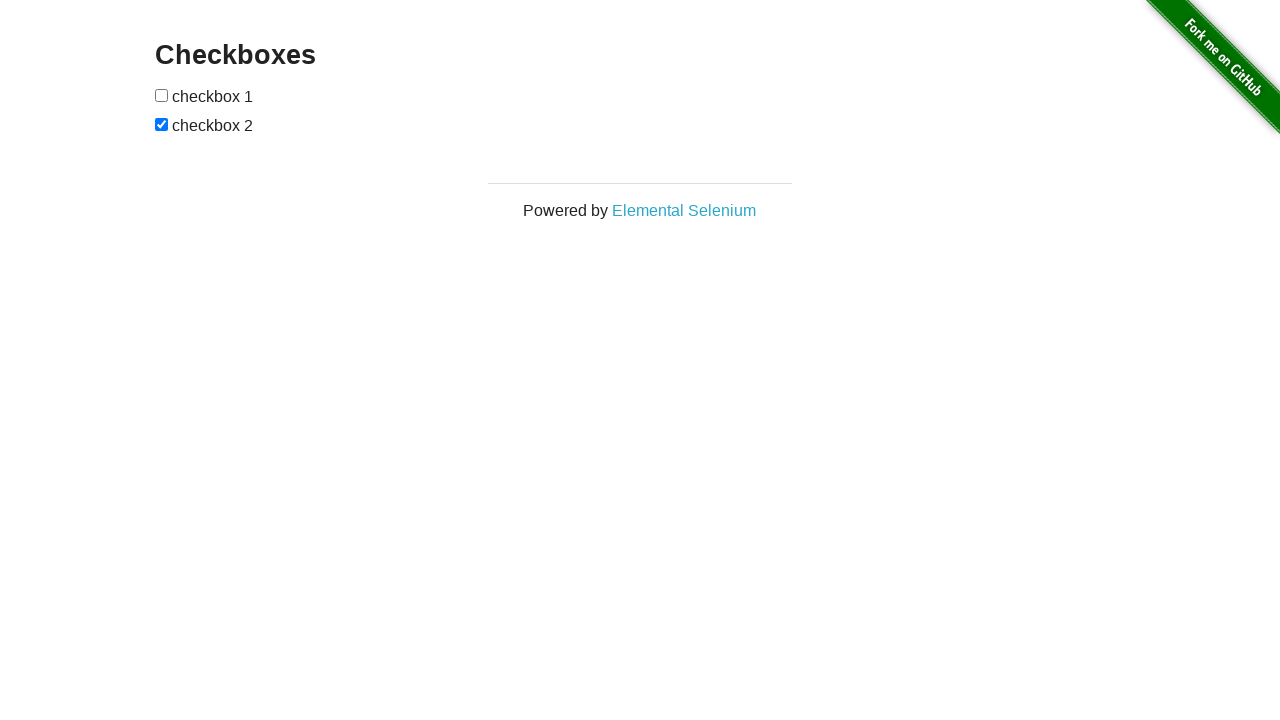

Checkboxes page loaded with checkbox elements visible
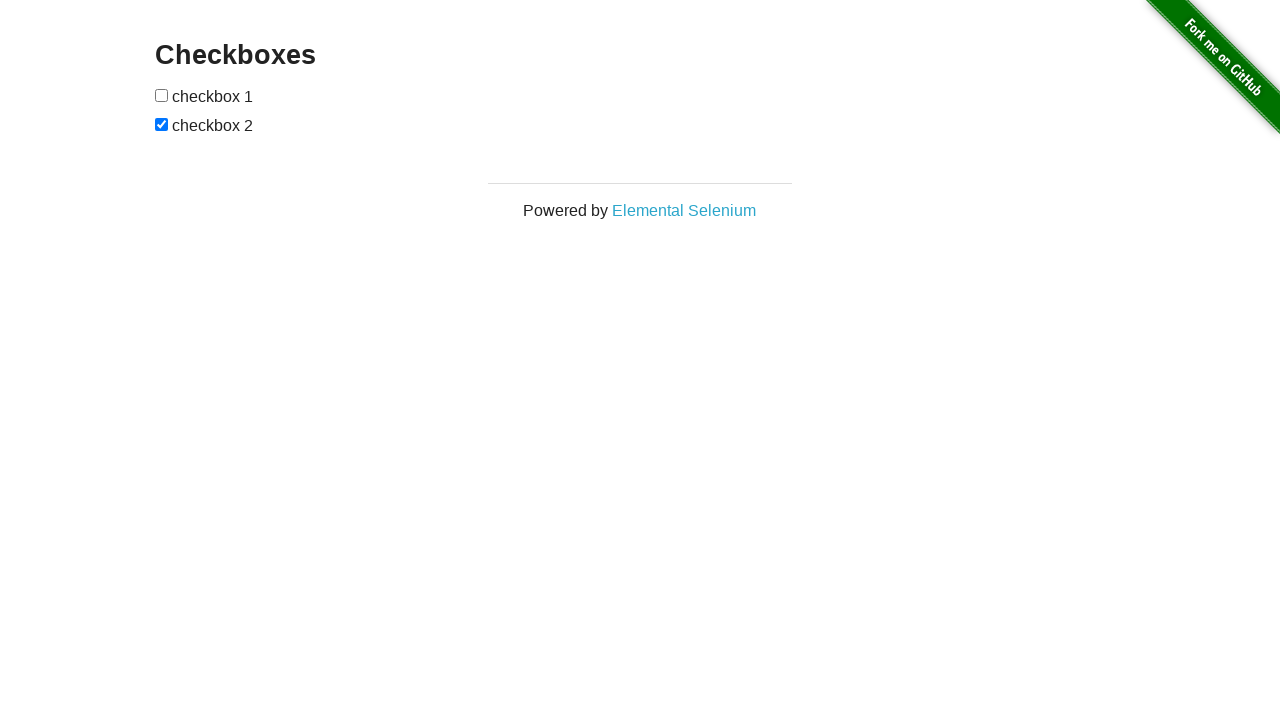

Located first checkbox element
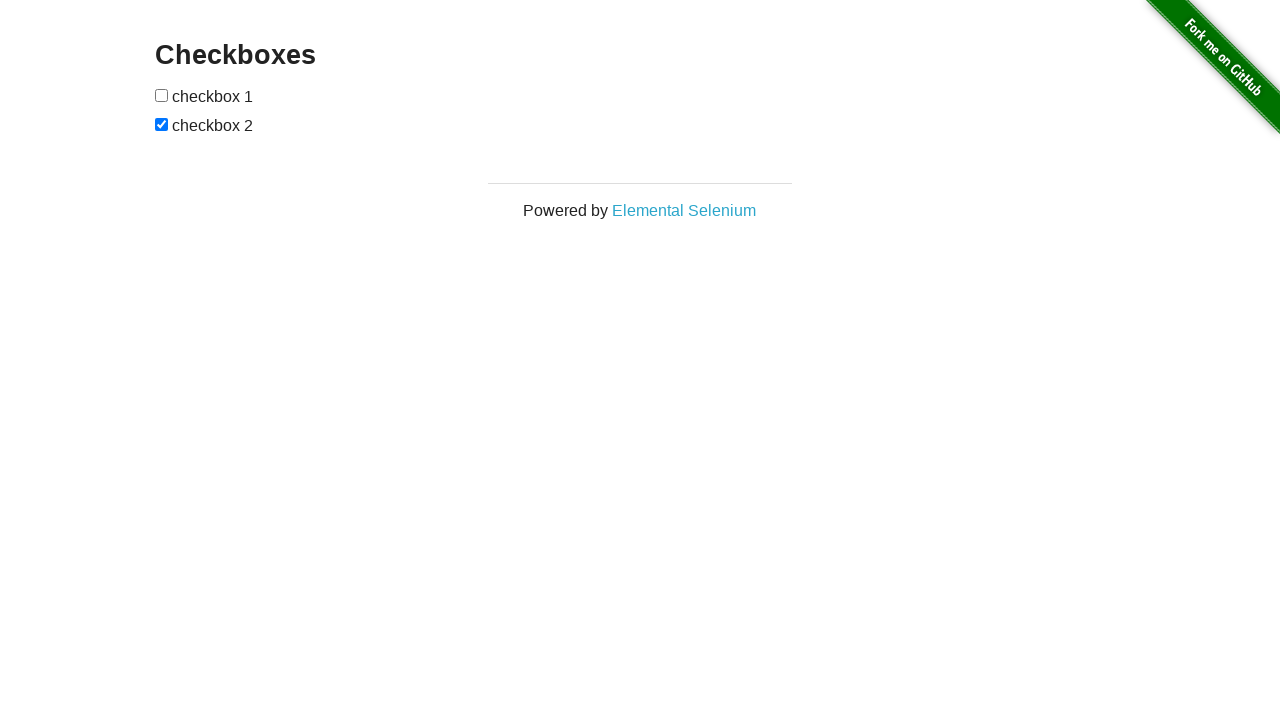

Verified checkbox 1 state - isSelected: False
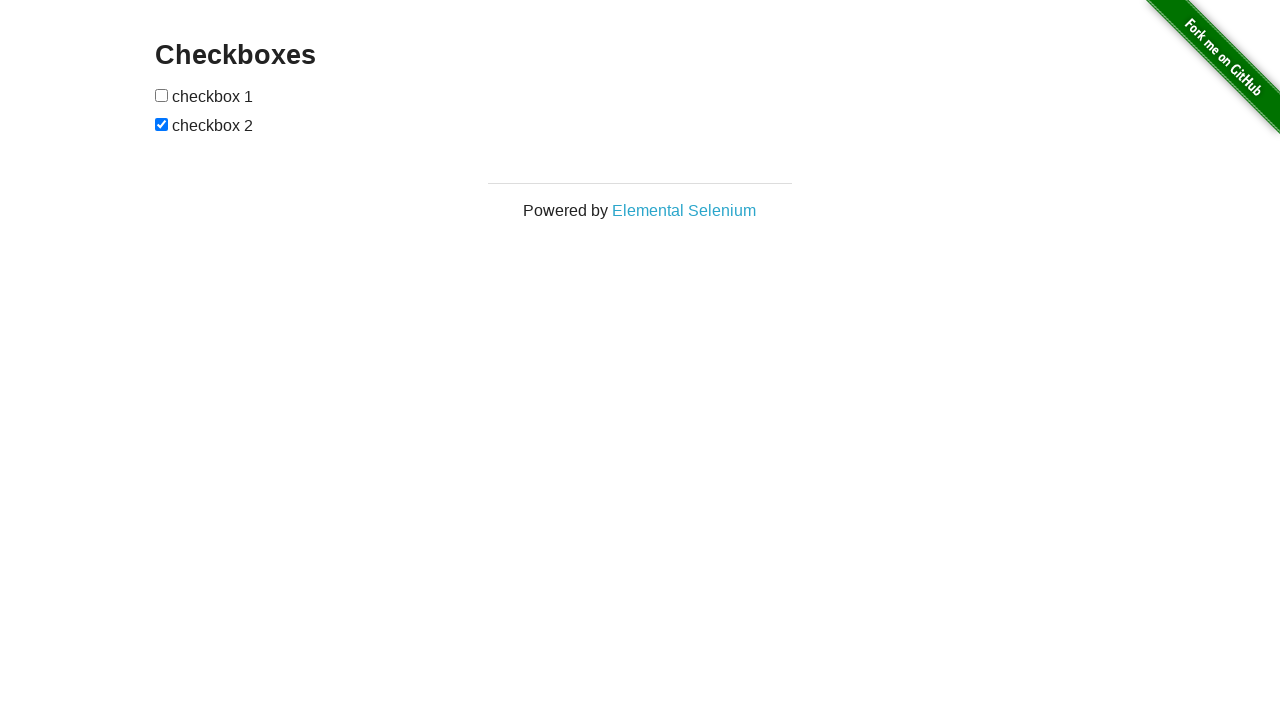

Clicked checkbox 1 to select it at (162, 95) on input[type='checkbox'] >> nth=0
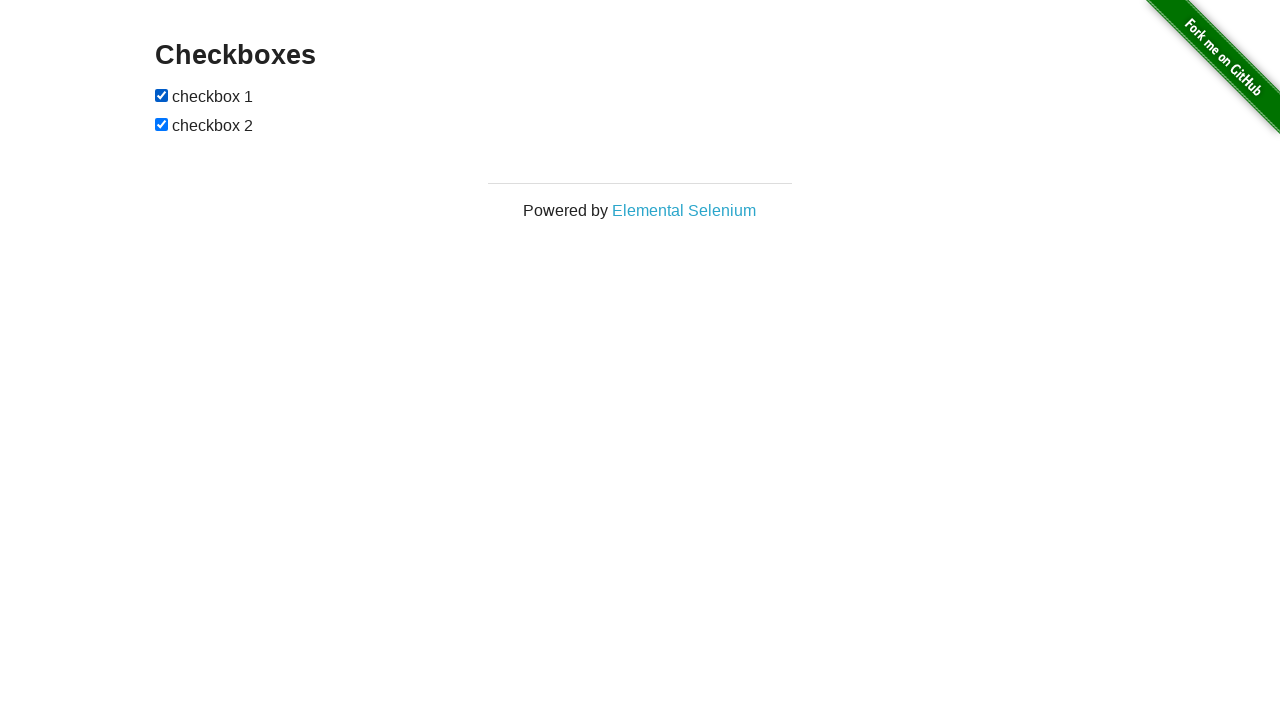

Located second checkbox element
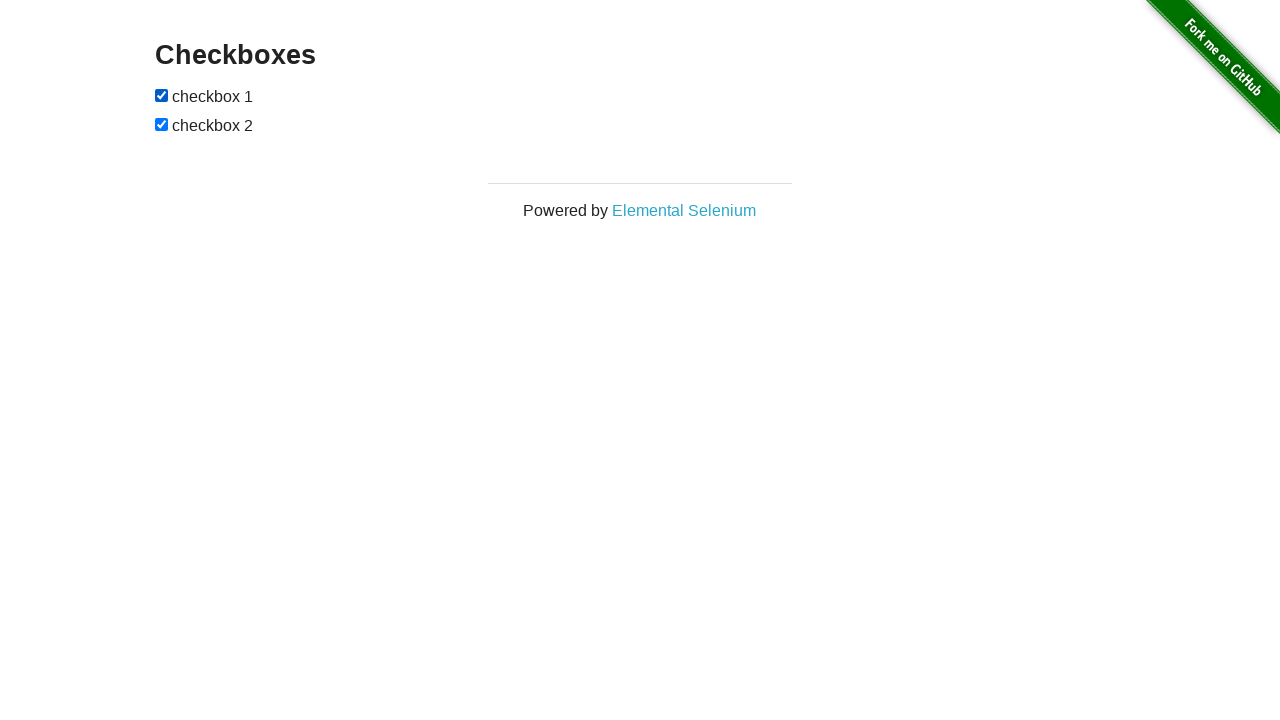

Verified checkbox 2 state - isSelected: True
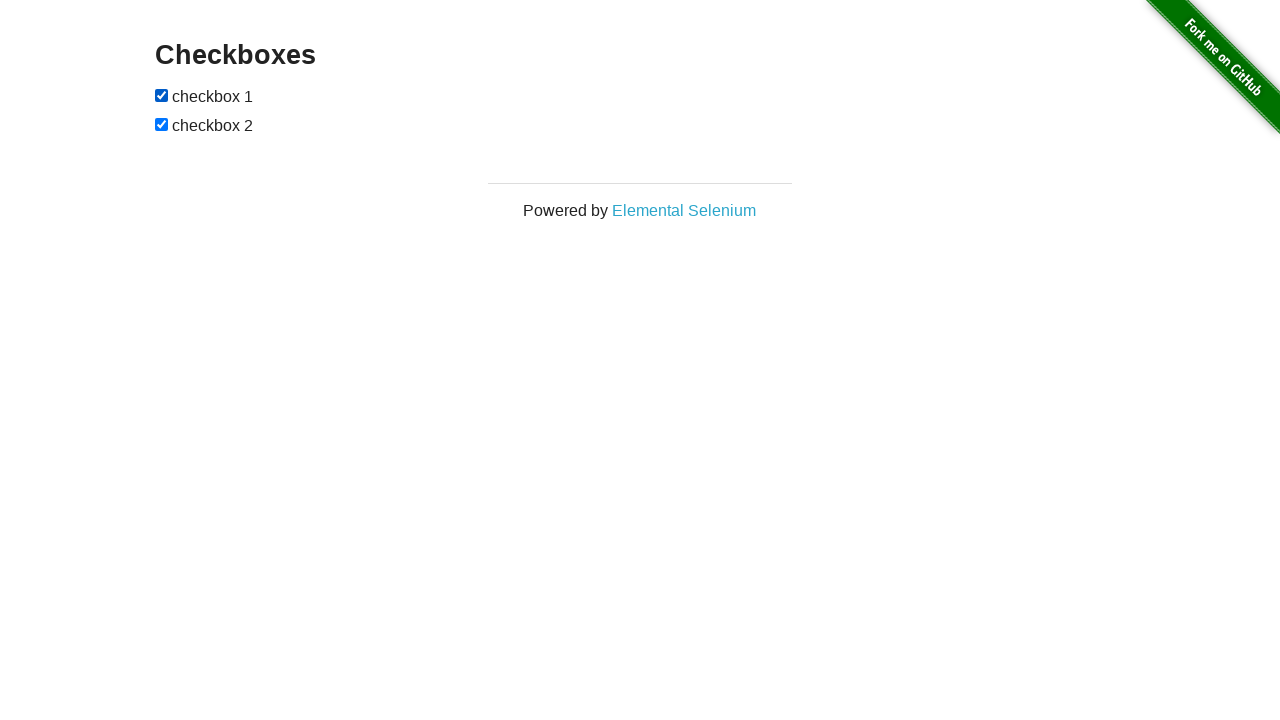

Checkbox 2 was already selected, no action taken
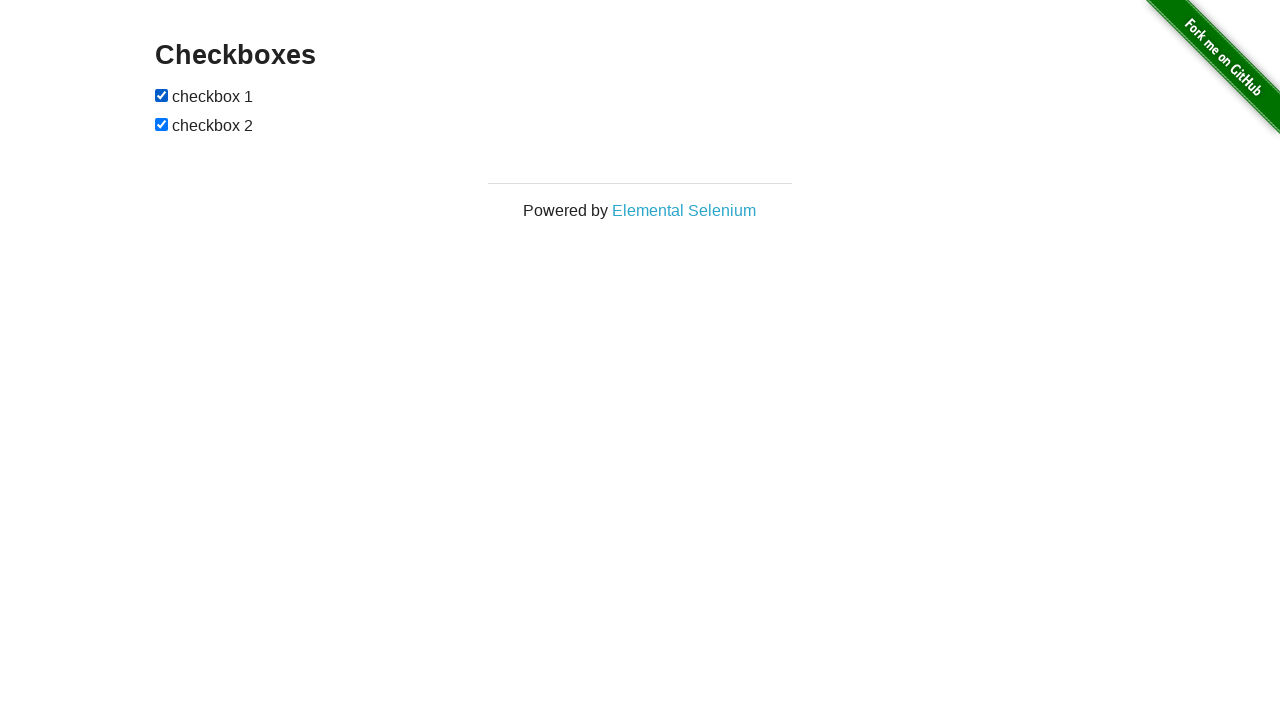

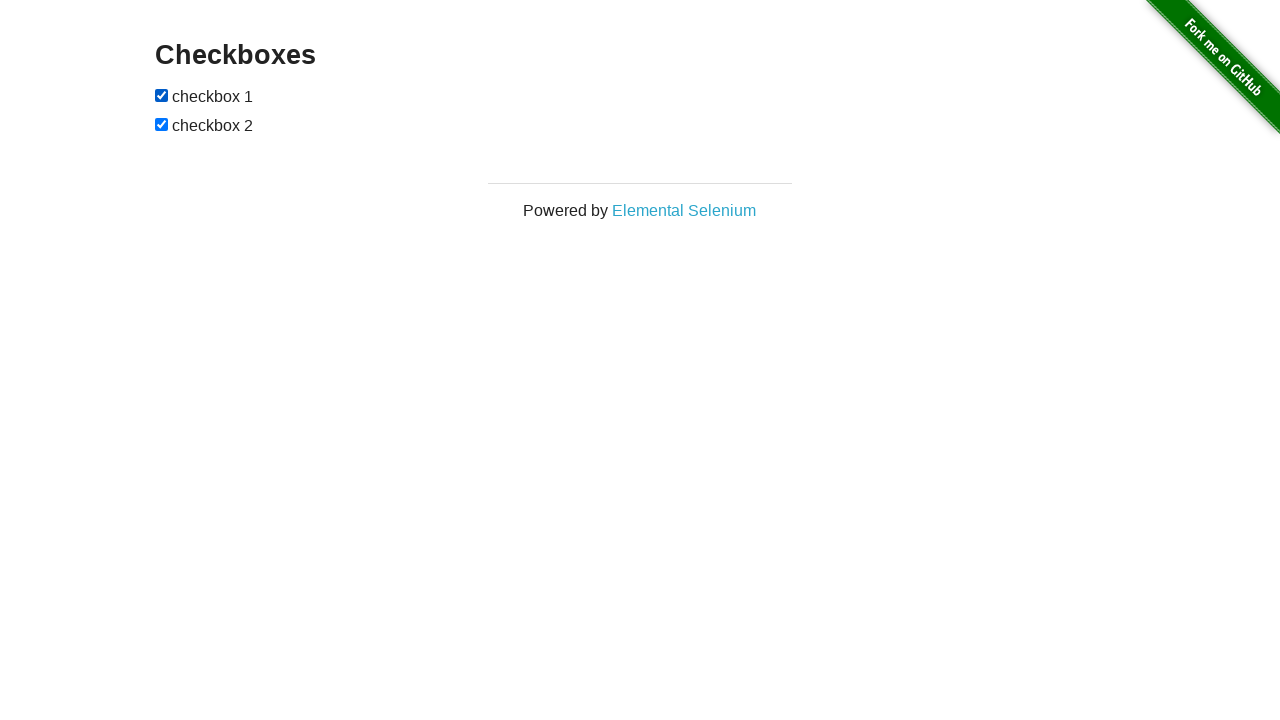